Tests clicking the TransformerLens link and verifies it opens the correct GitHub URL

Starting URL: https://neuronpedia.org/gemma-scope#learn

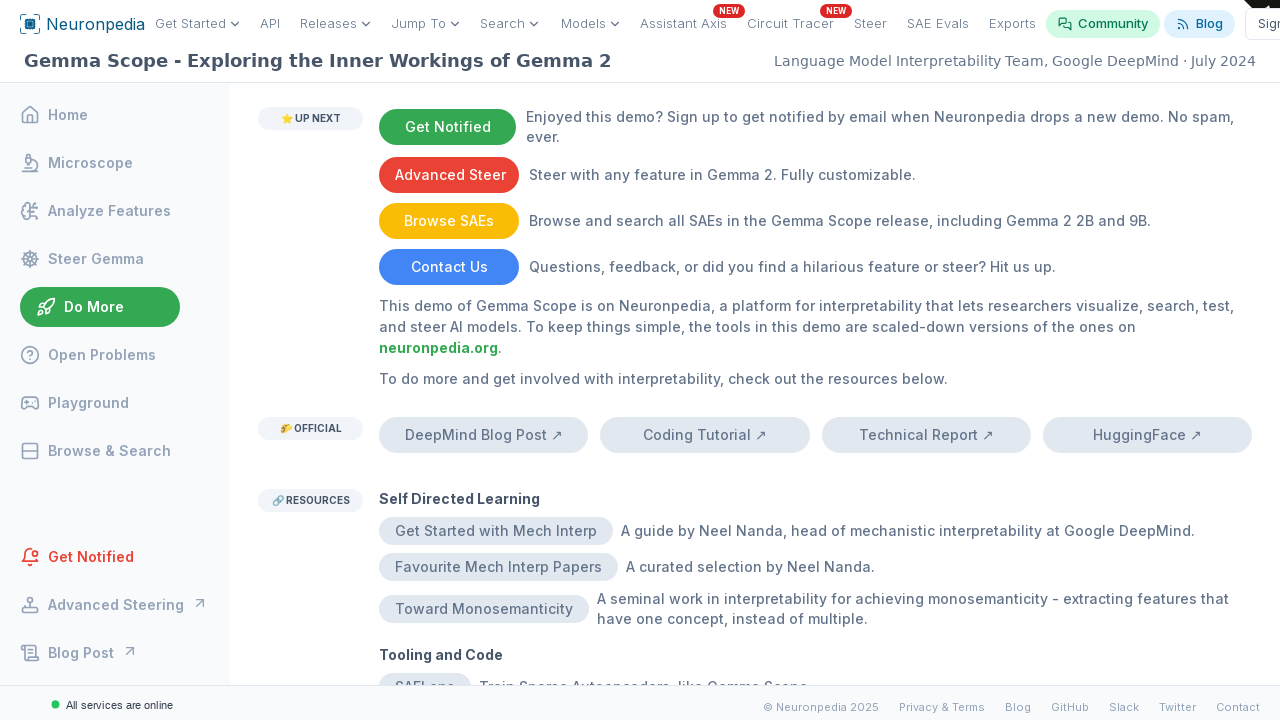

Clicked TransformerLens link and popup opened at (455, 384) on internal:text="TransformerLens"i
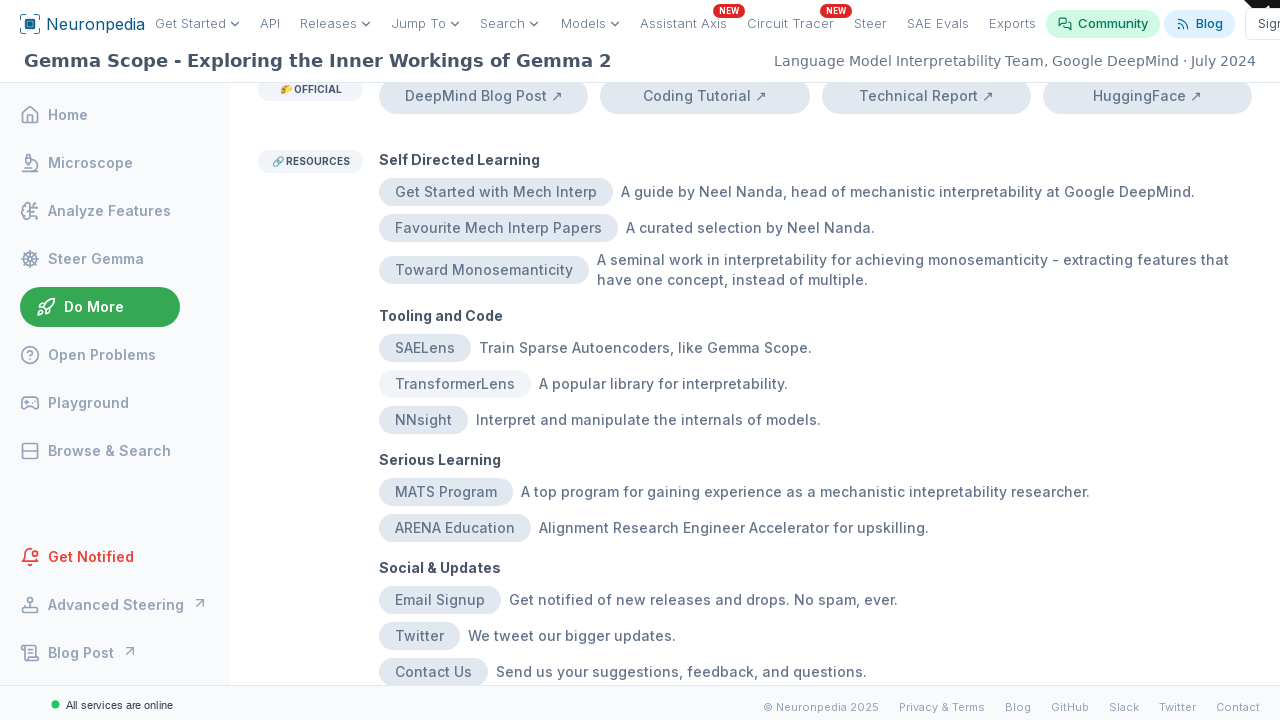

Captured new popup page object
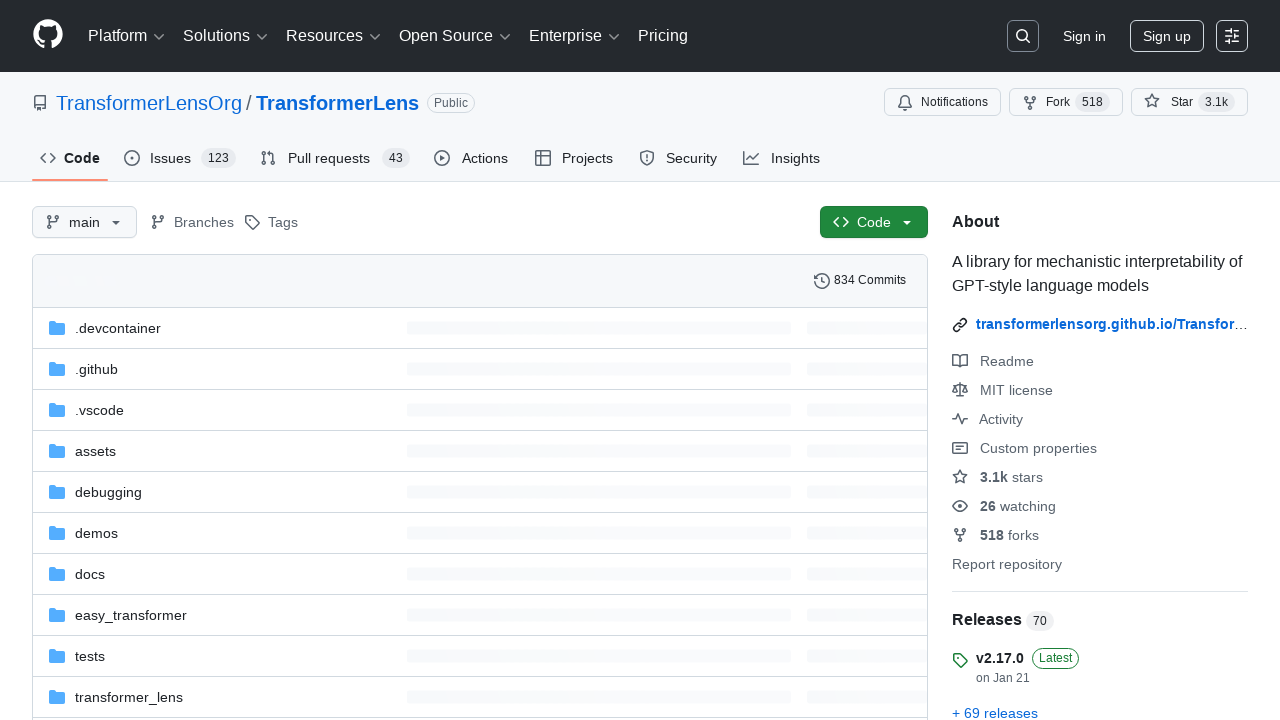

Verified popup navigated to correct GitHub URL: https://github.com/TransformerLensOrg/TransformerLens
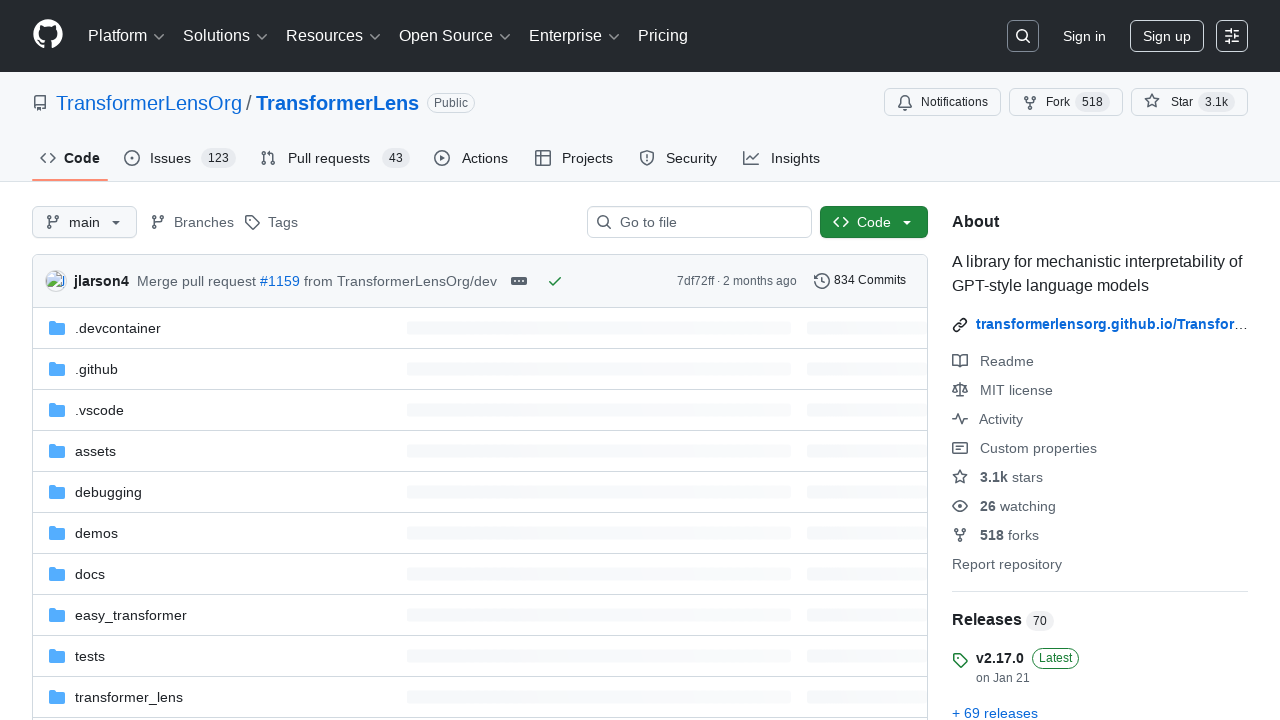

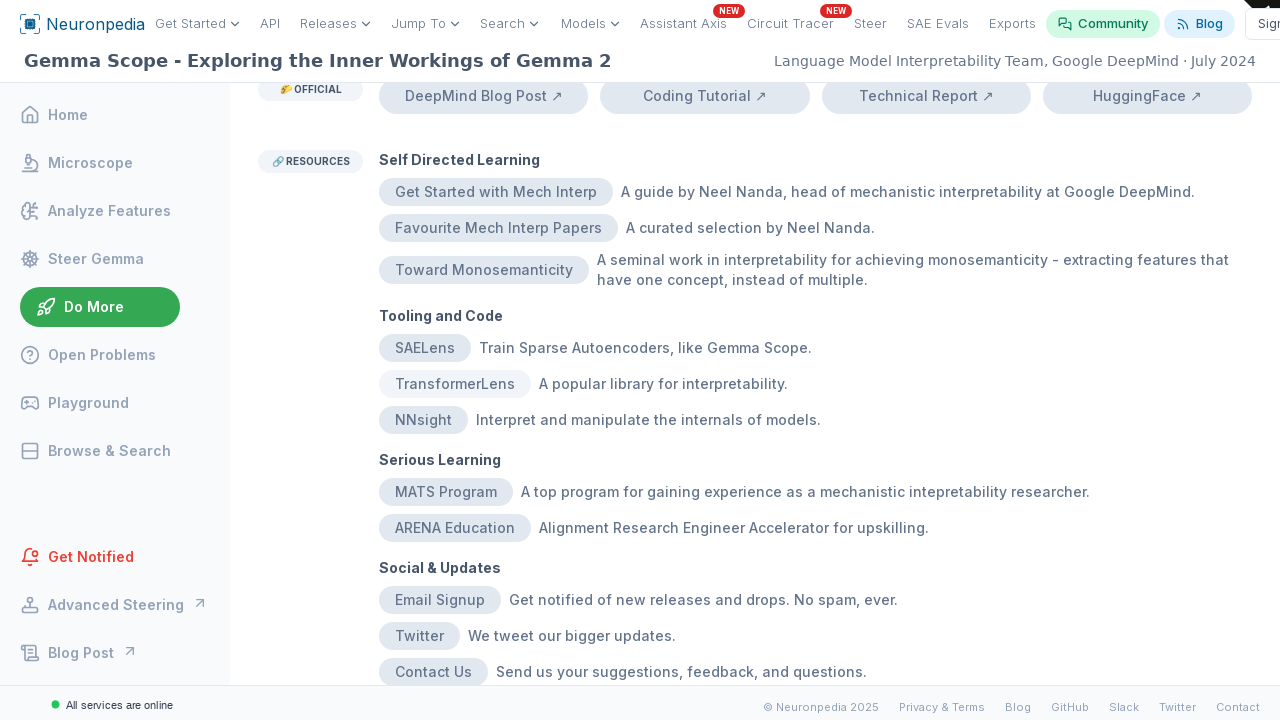